Tests clicking a login action button by class name and verifies that the user ID field is displayed

Starting URL: https://www.guru.com/login.aspx

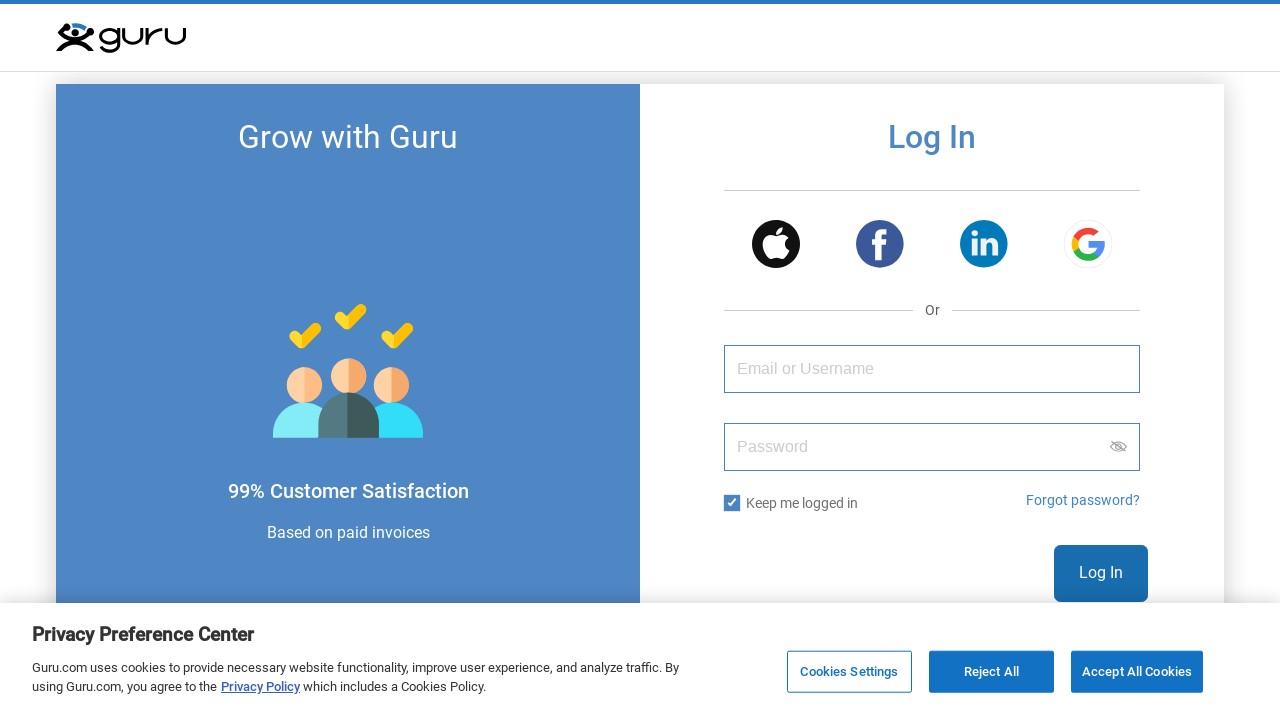

Clicked login action button by class name at (1101, 573) on .login__actionBtn
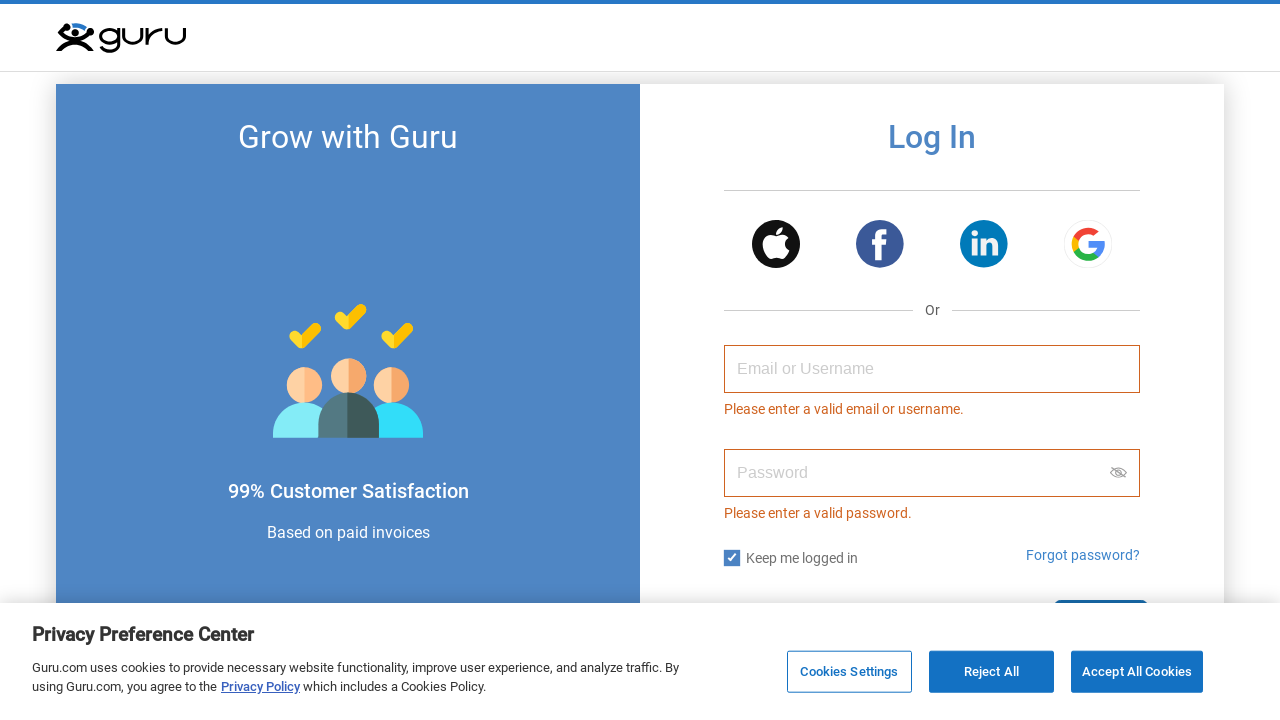

User ID field is displayed
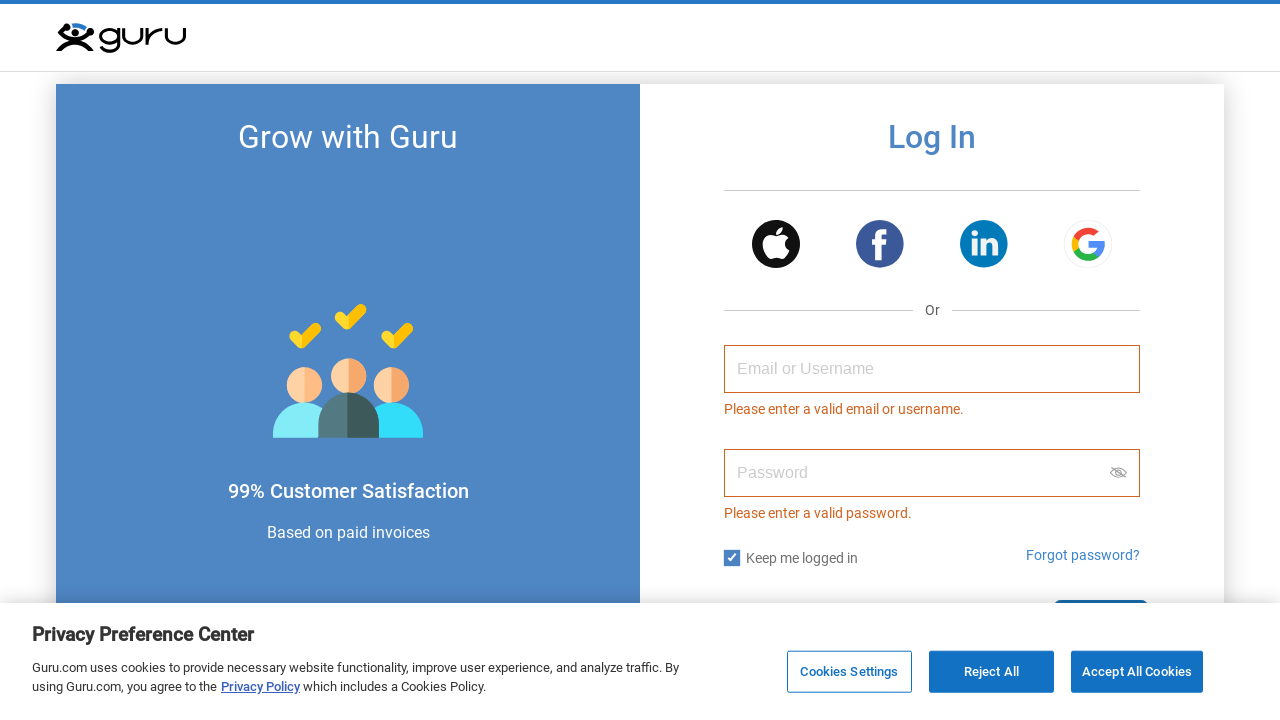

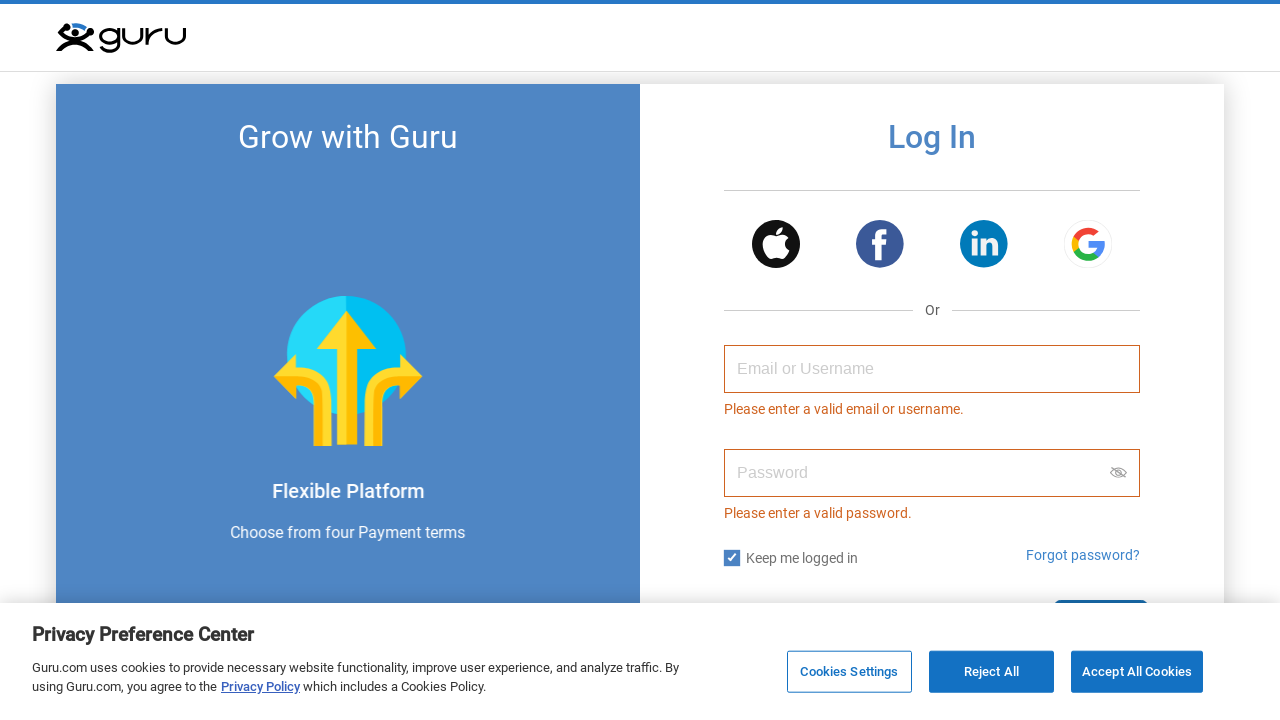